Navigates to the SelectorHub XPath practice page and verifies that the employee table with data is loaded and visible.

Starting URL: https://selectorshub.com/xpath-practice-page/

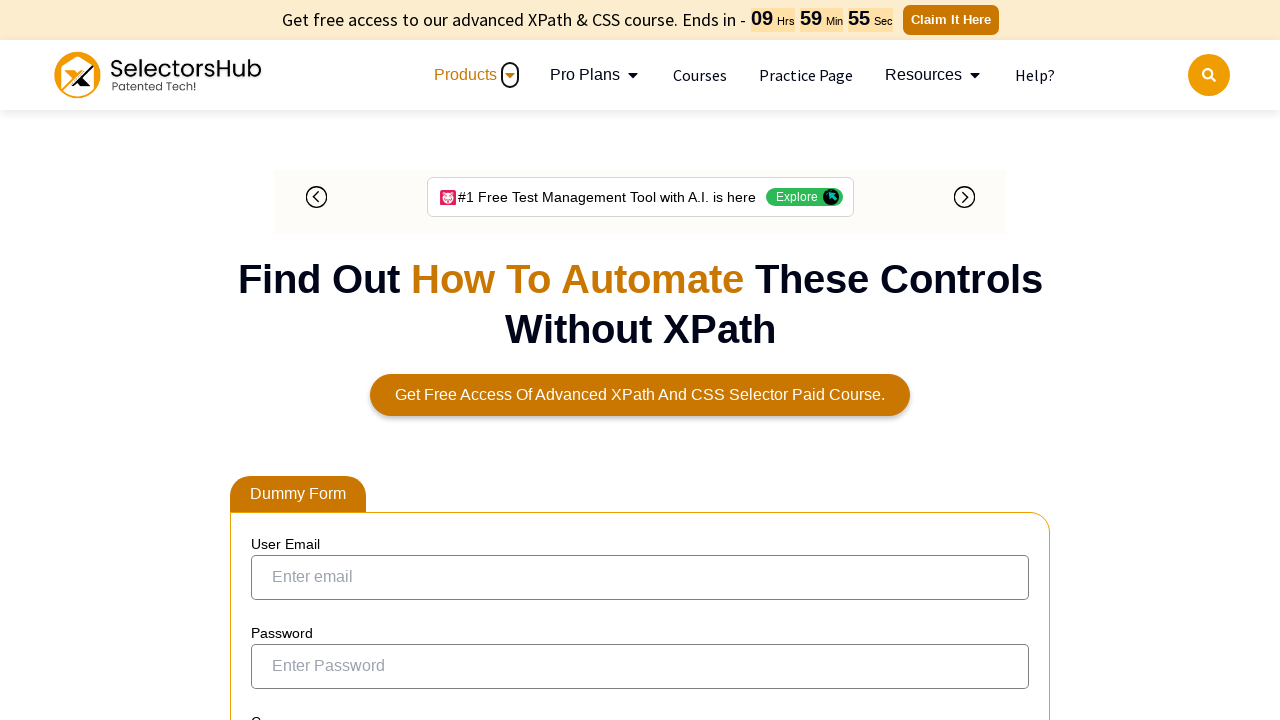

Employee table with id 'resultTable' loaded and visible
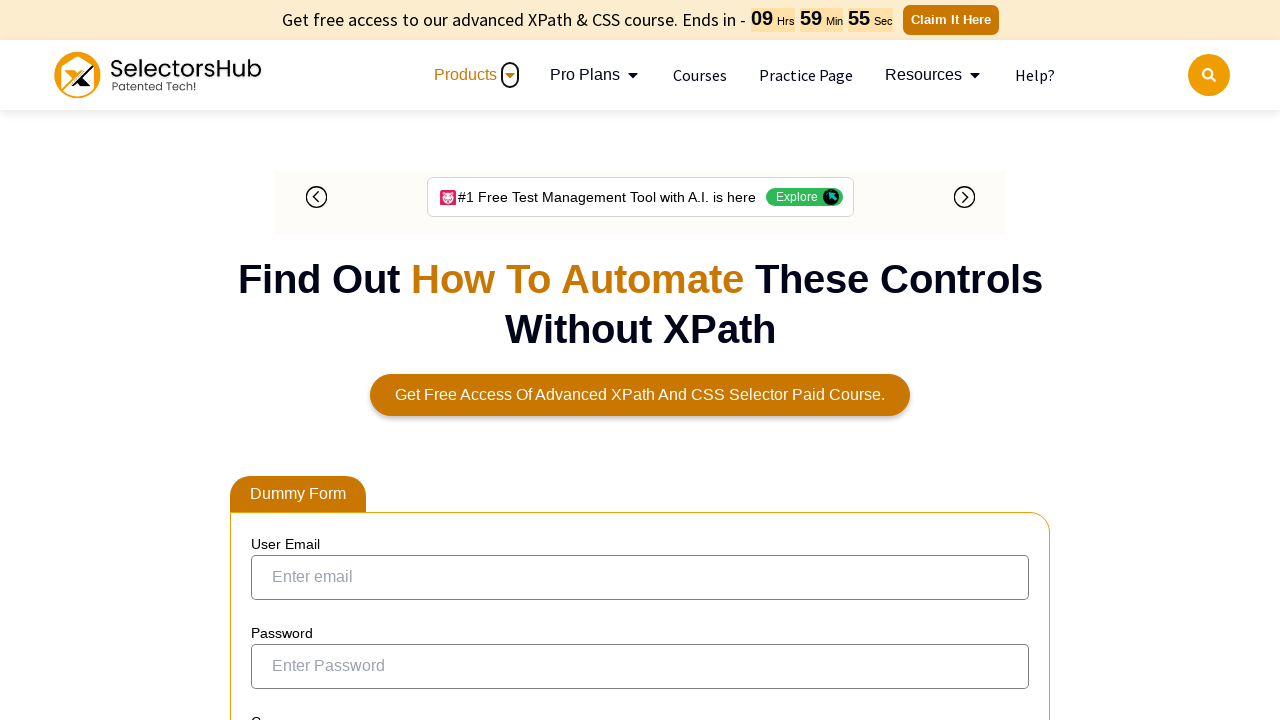

Employee name cells verified in the table
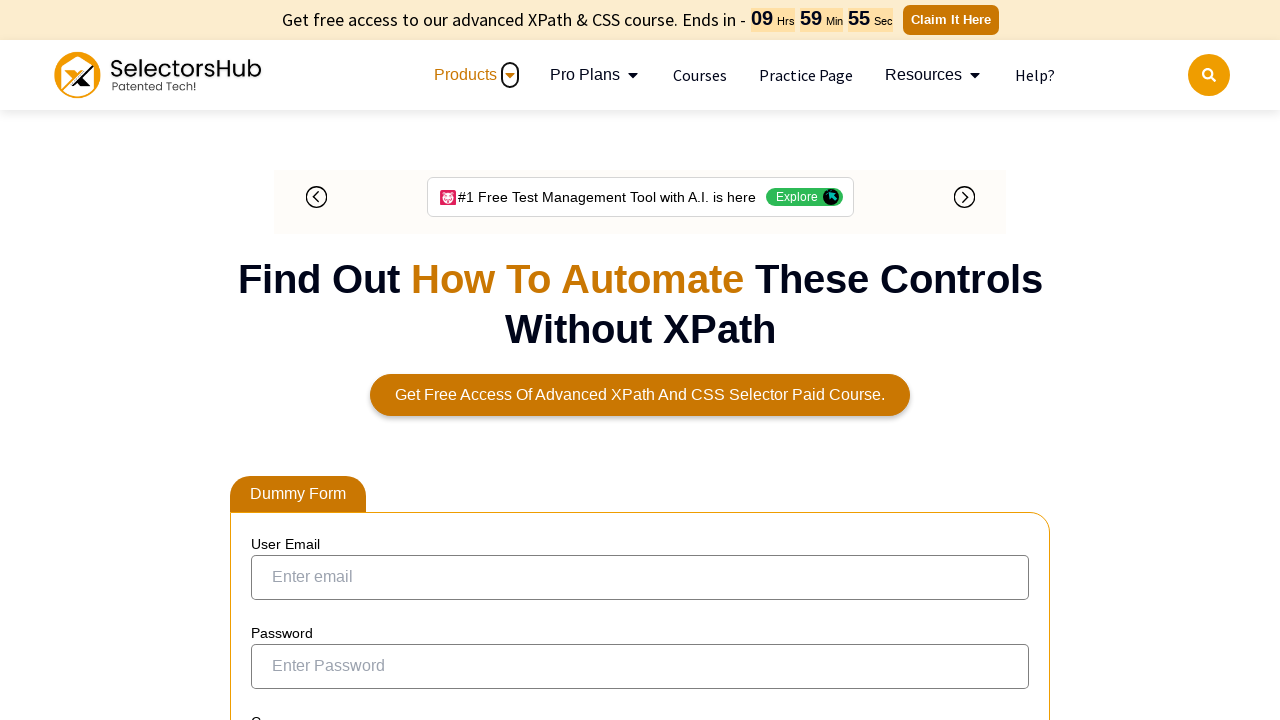

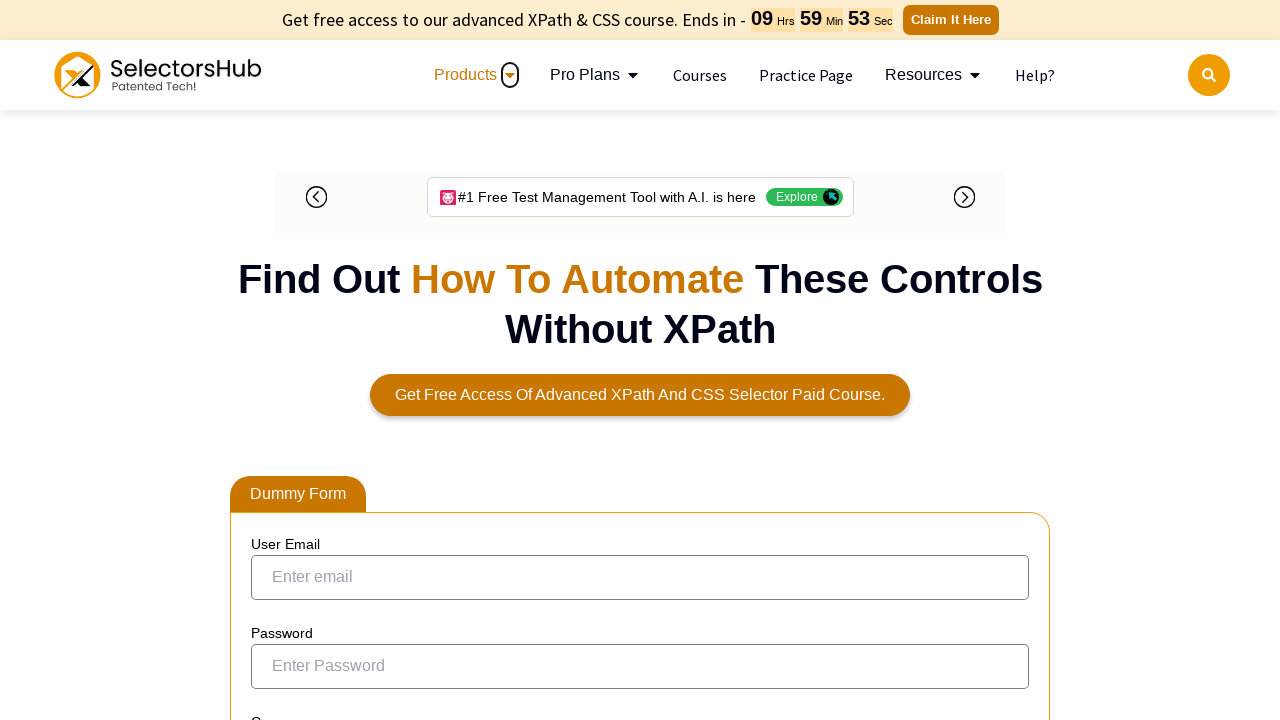